Verifies that the form inputs (first name, last initial, nickname checkbox) are displayed and clickable

Starting URL: https://www.myrapname.com

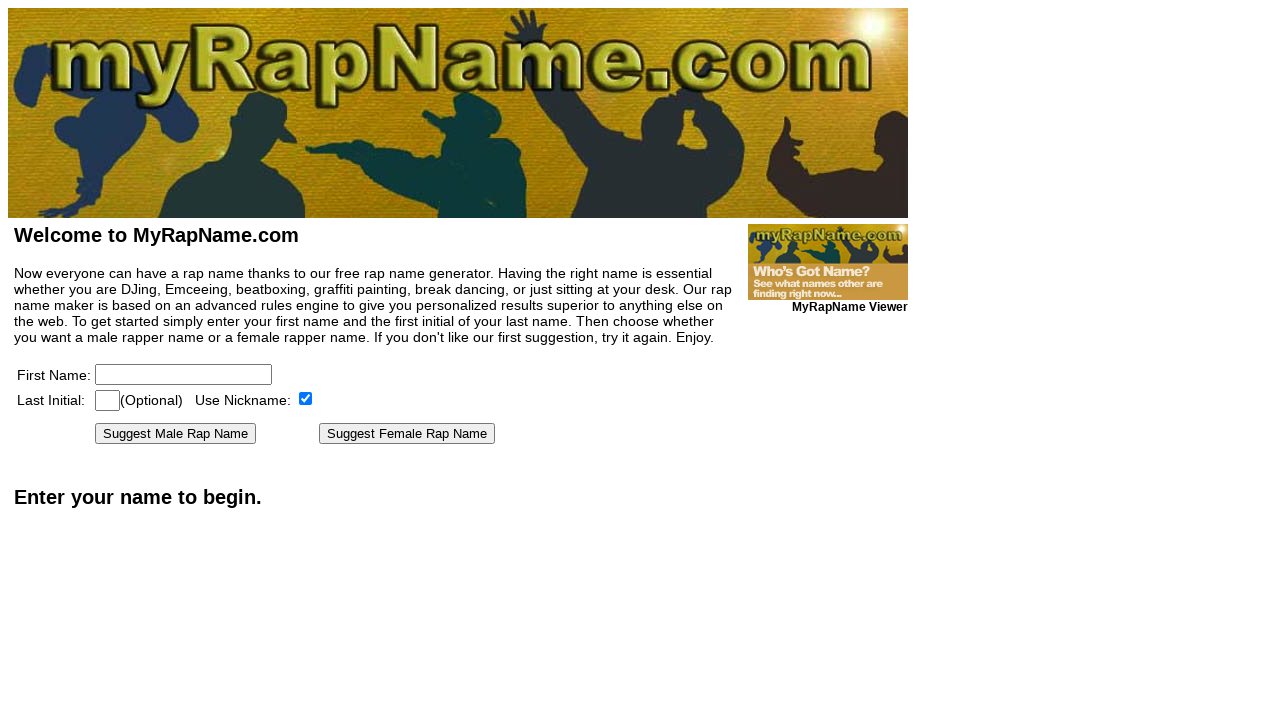

Clicked on first name input field at (184, 374) on [name=firstname]
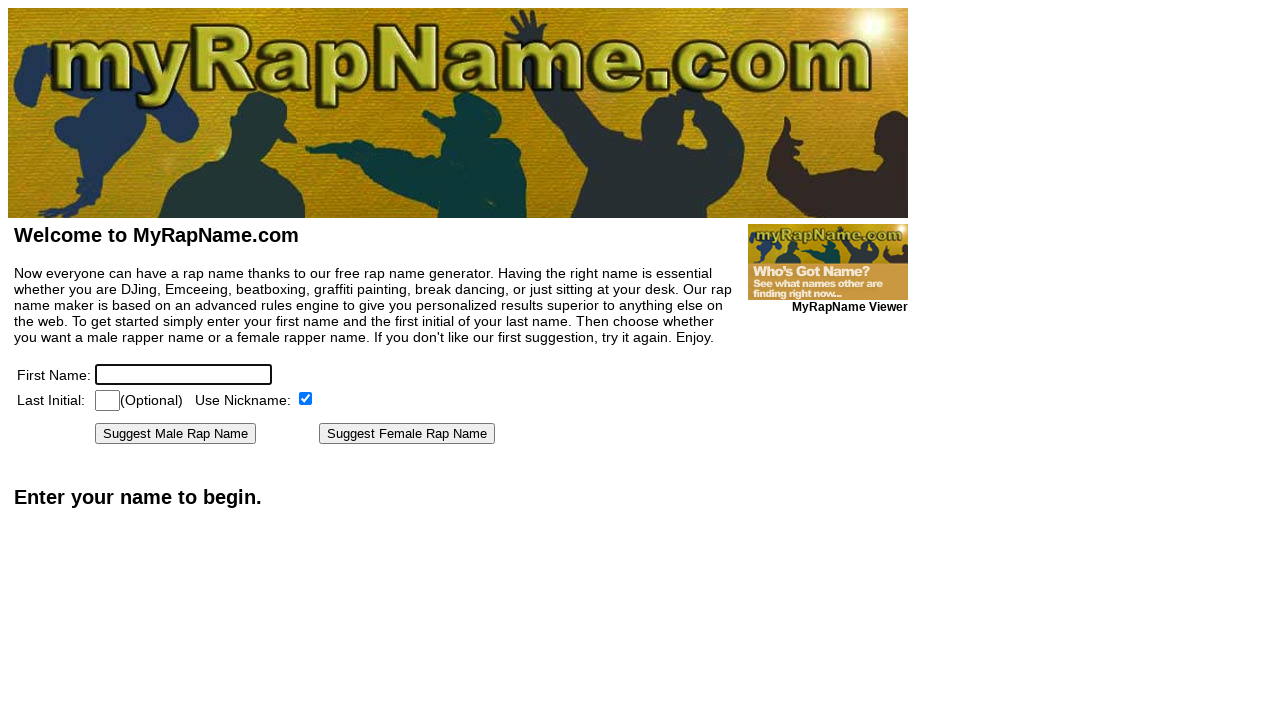

Clicked on last initial input field at (108, 400) on [name=lastinitial]
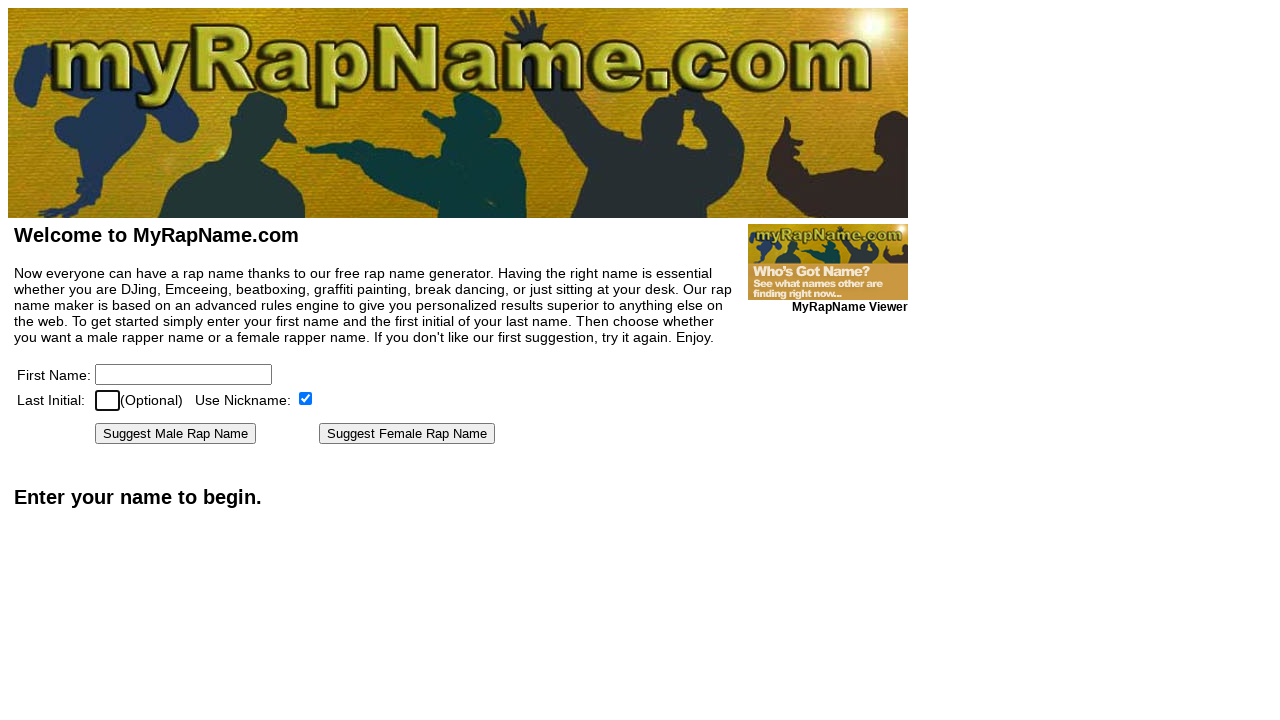

Clicked on Use Nickname checkbox at (205, 400) on text=Use Nickname
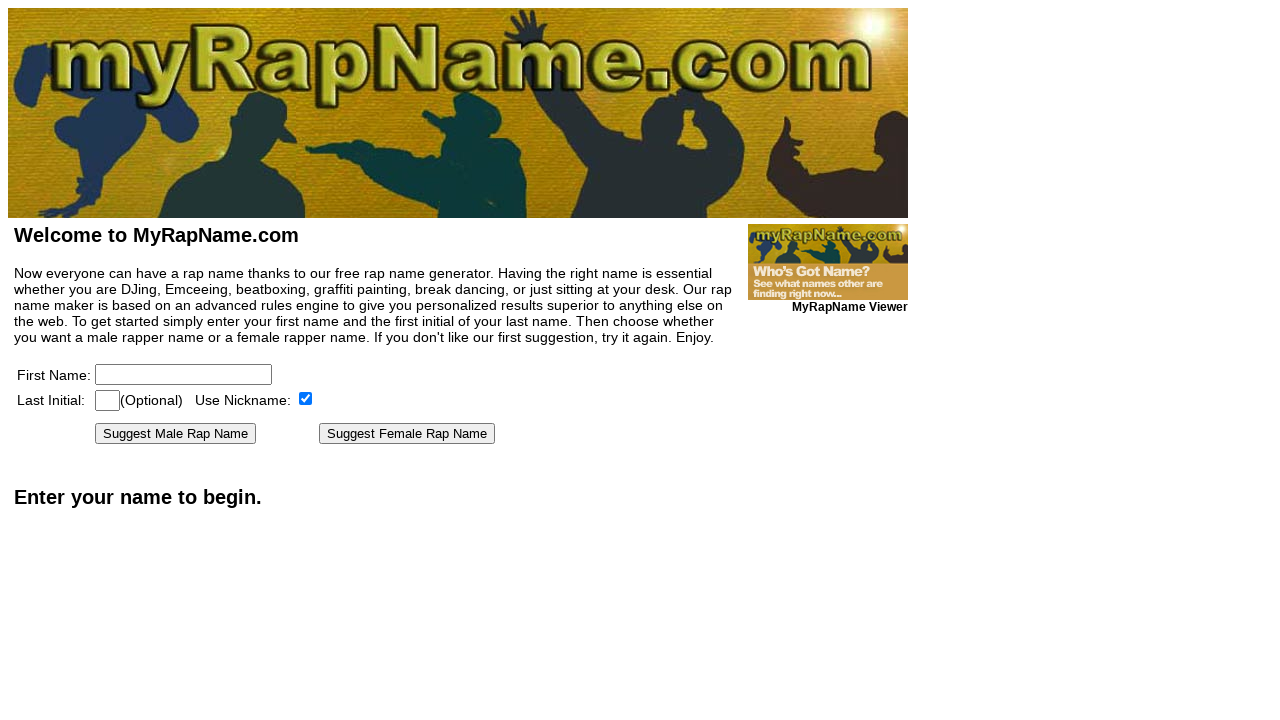

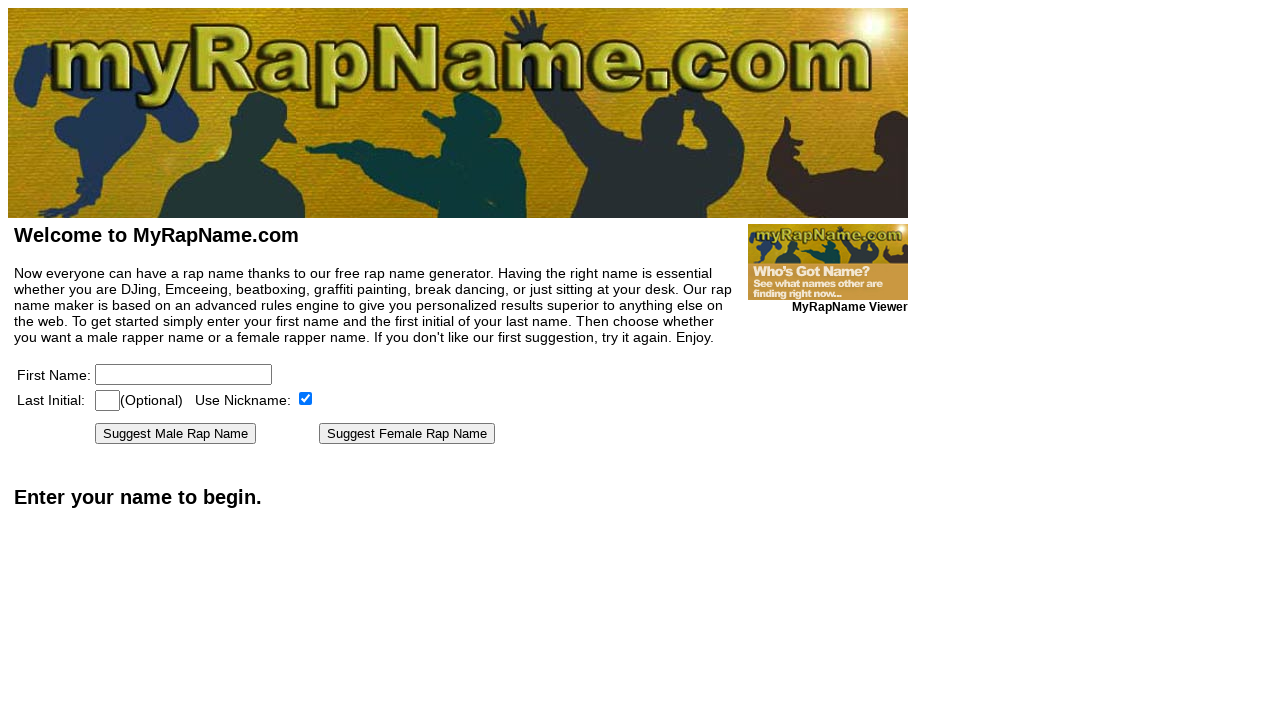